Tests file upload functionality by selecting a file and uploading it, then verifying the "File Uploaded!" confirmation message is displayed

Starting URL: https://the-internet.herokuapp.com/upload

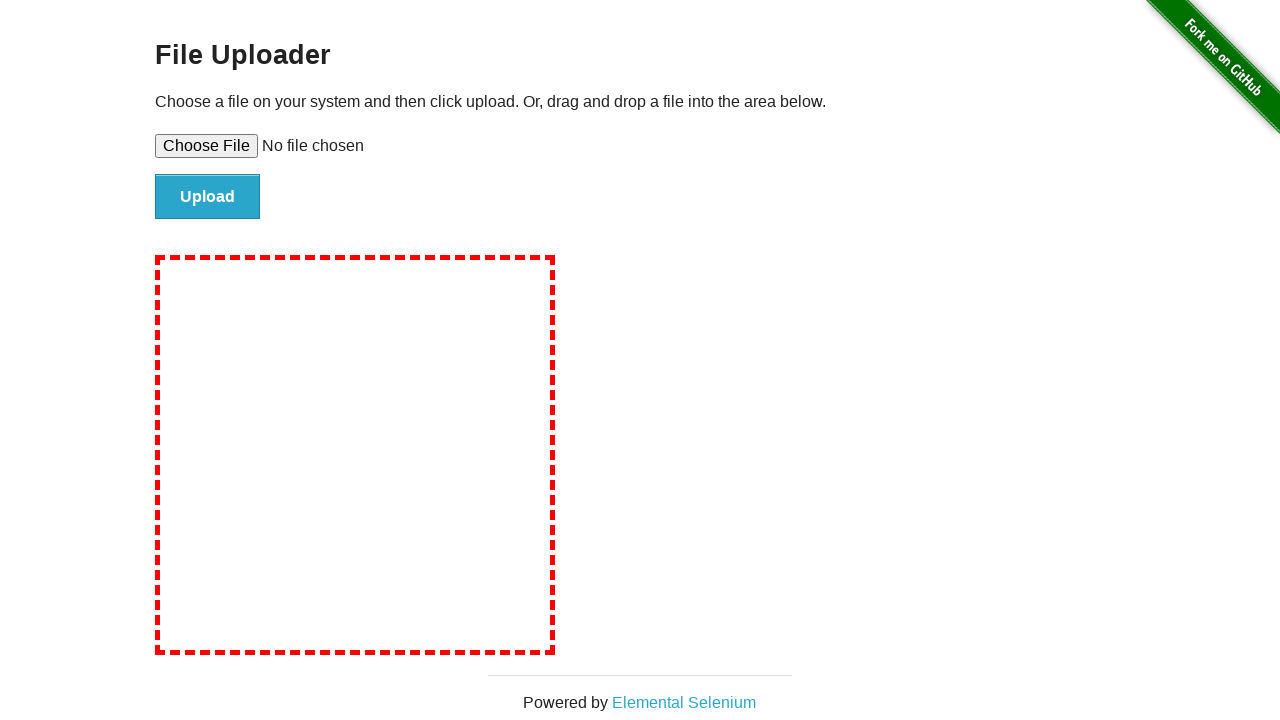

Created temporary test file for upload
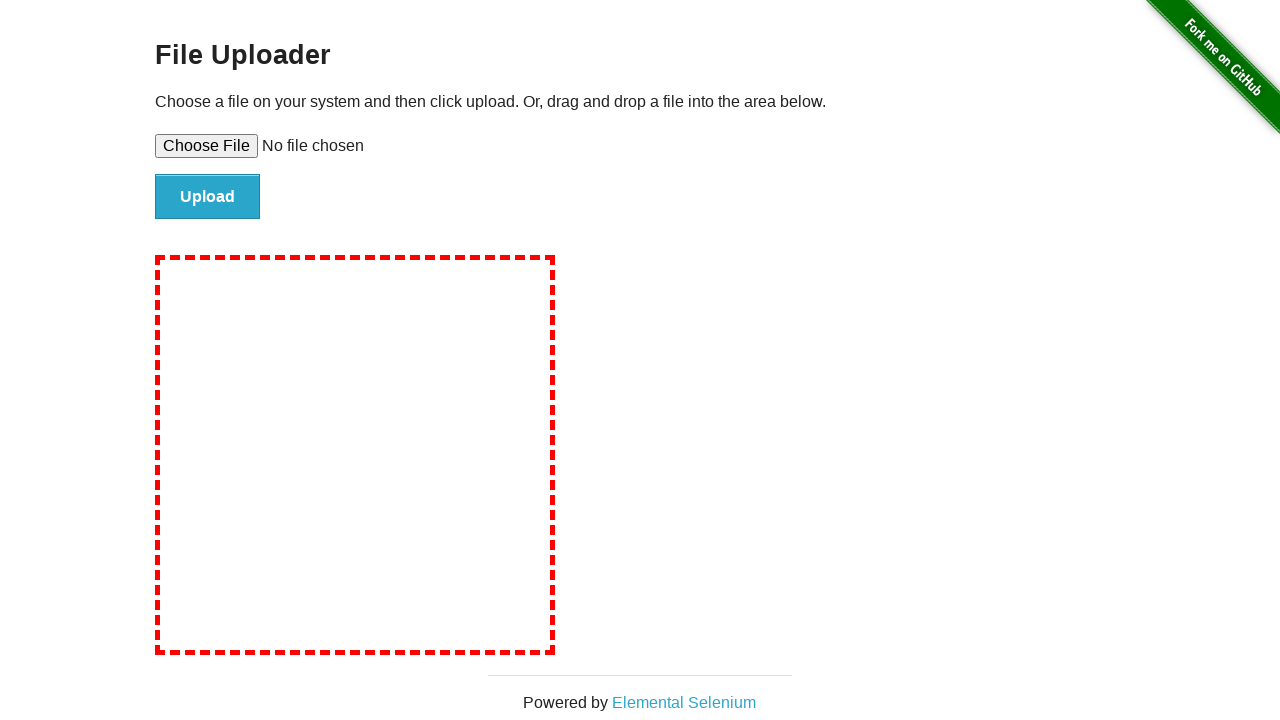

Selected test file for upload using file input element
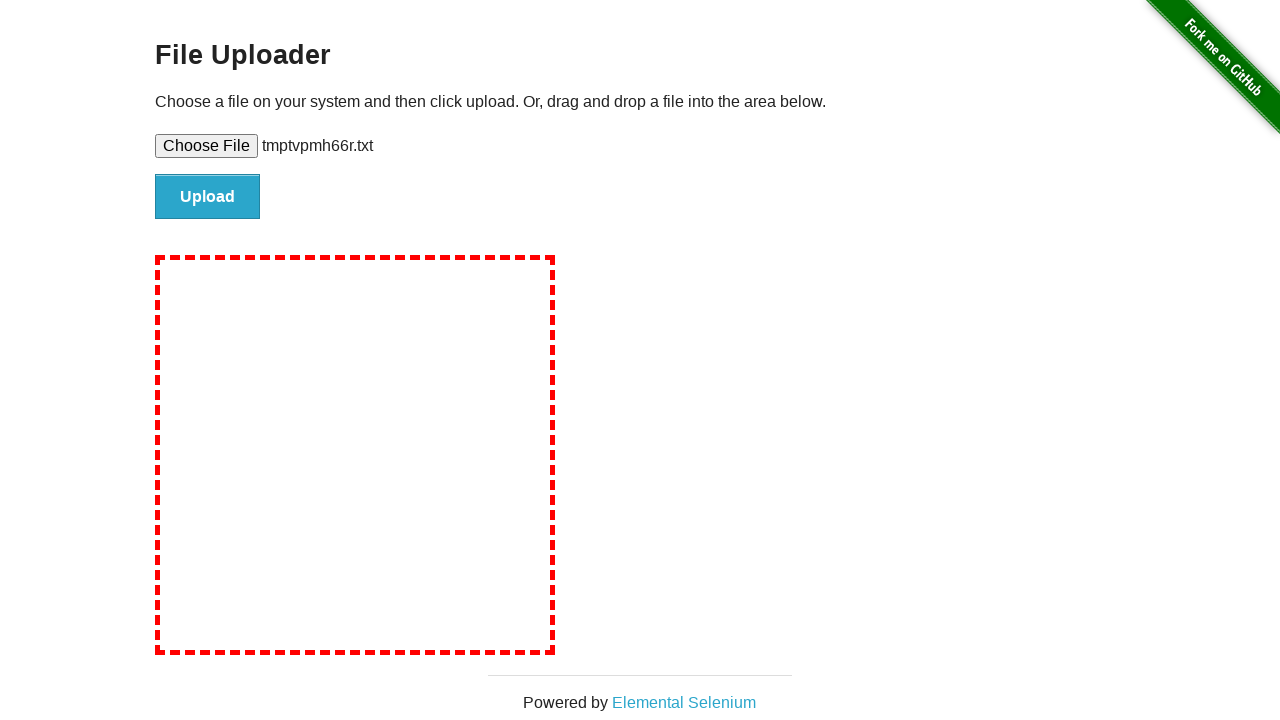

Clicked upload button to submit the file at (208, 197) on #file-submit
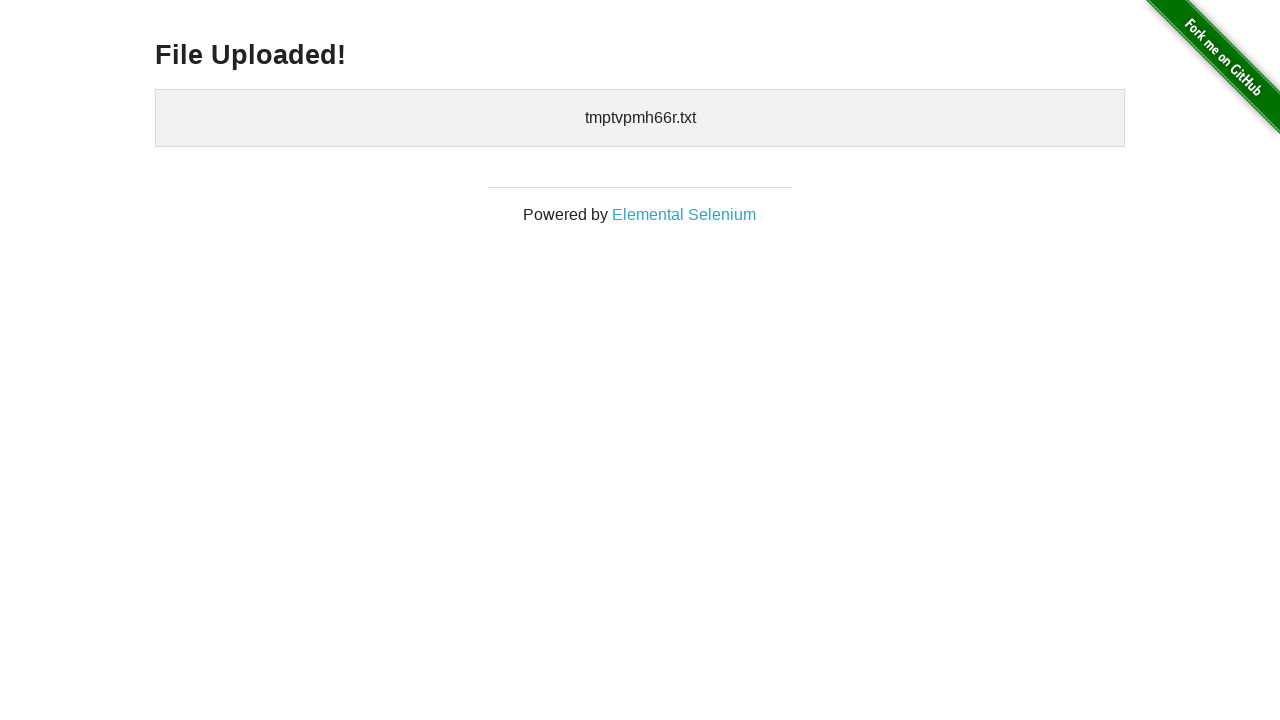

File upload confirmation message loaded
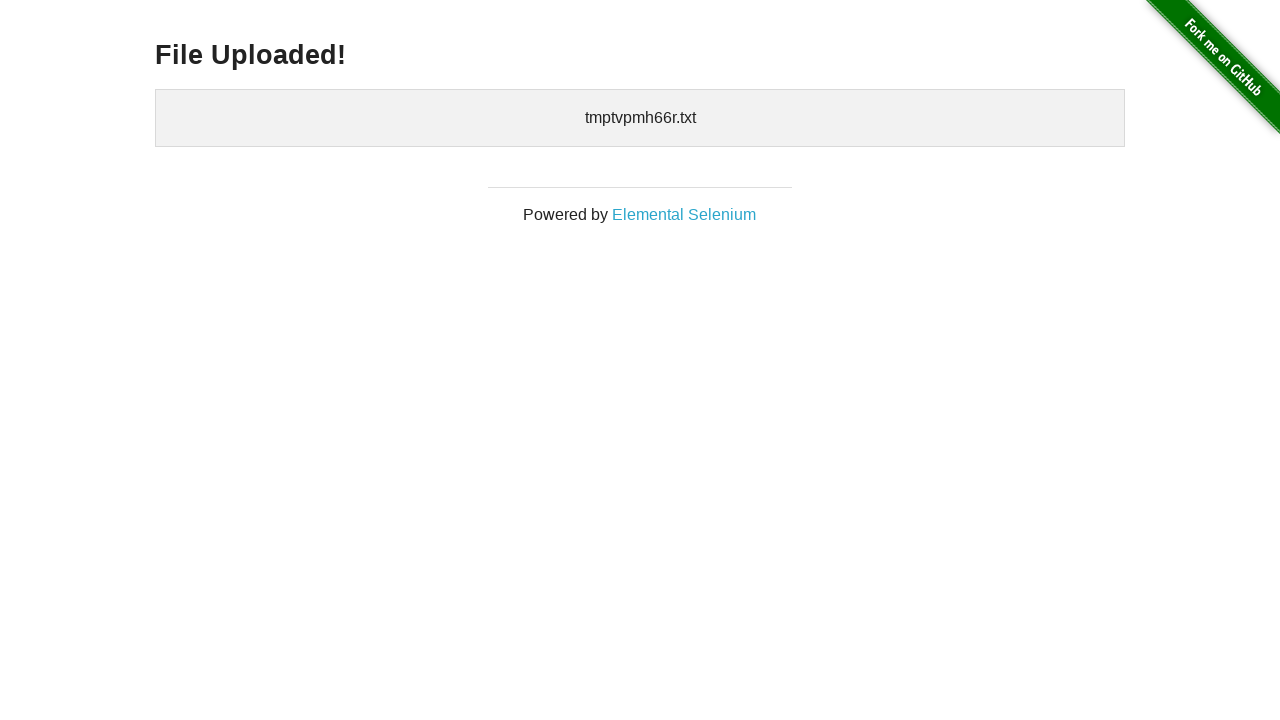

Located file upload confirmation heading element
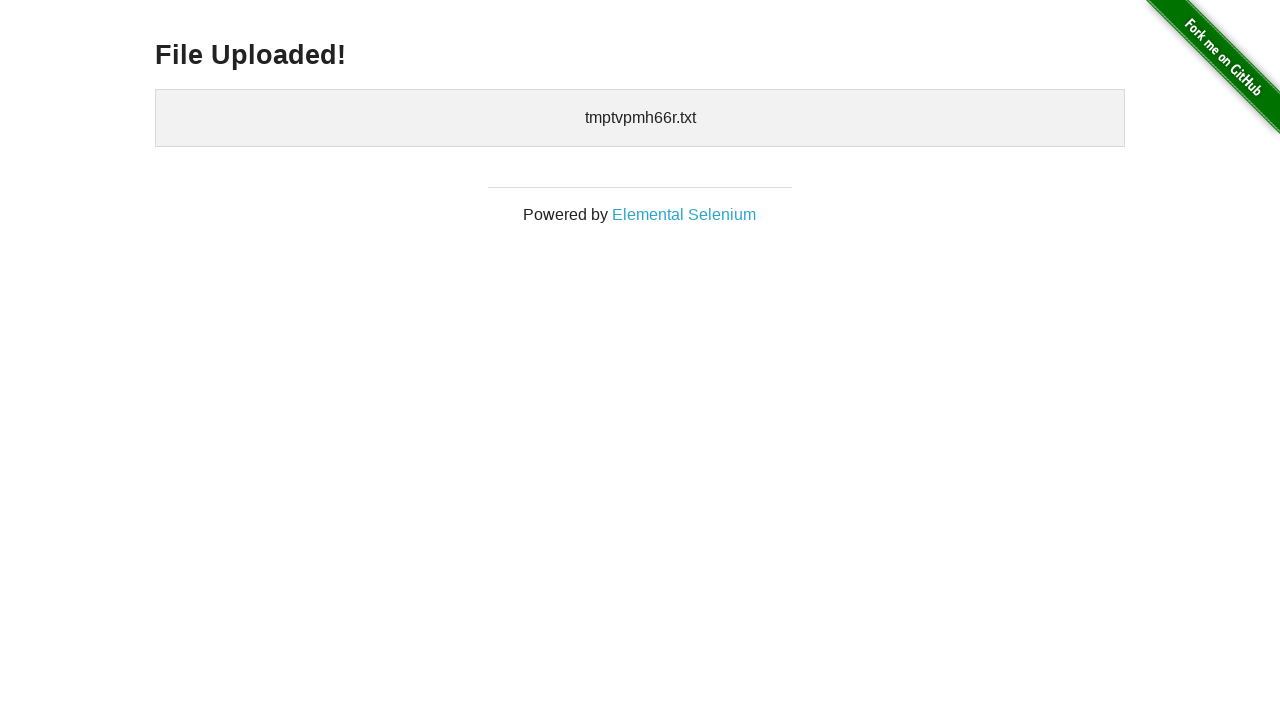

Verified 'File Uploaded!' confirmation message is visible
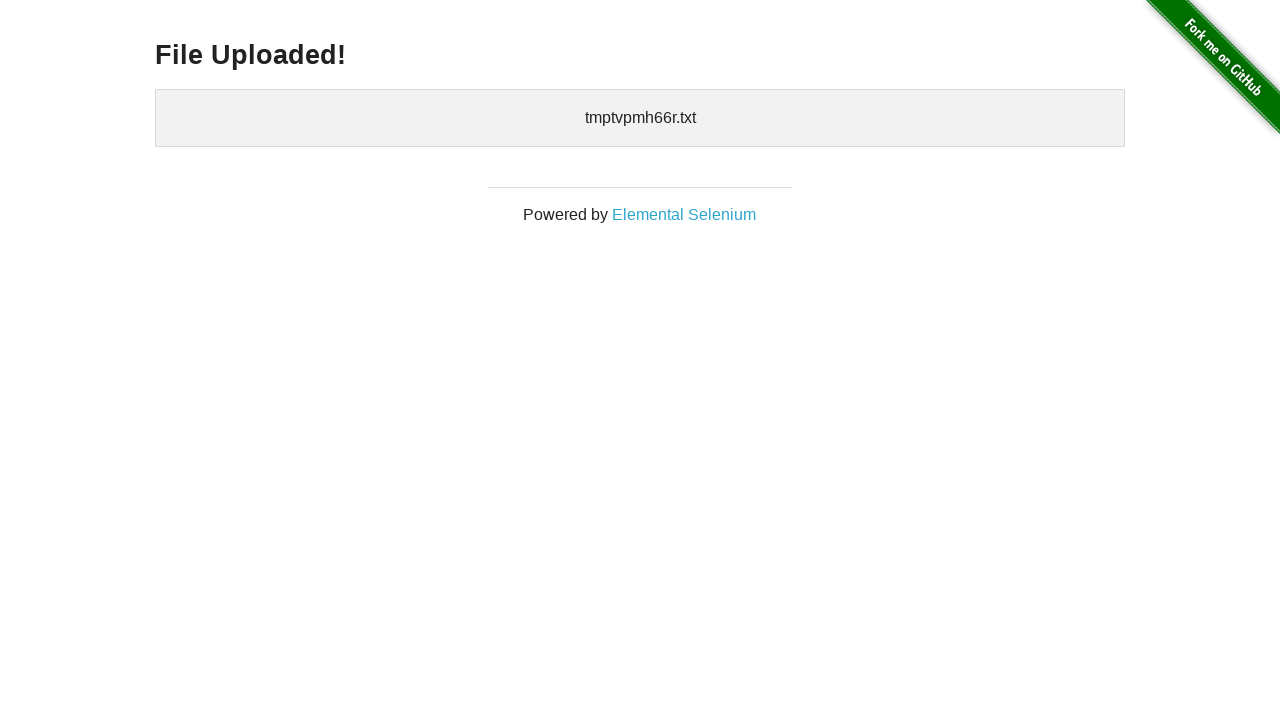

Cleaned up temporary test file
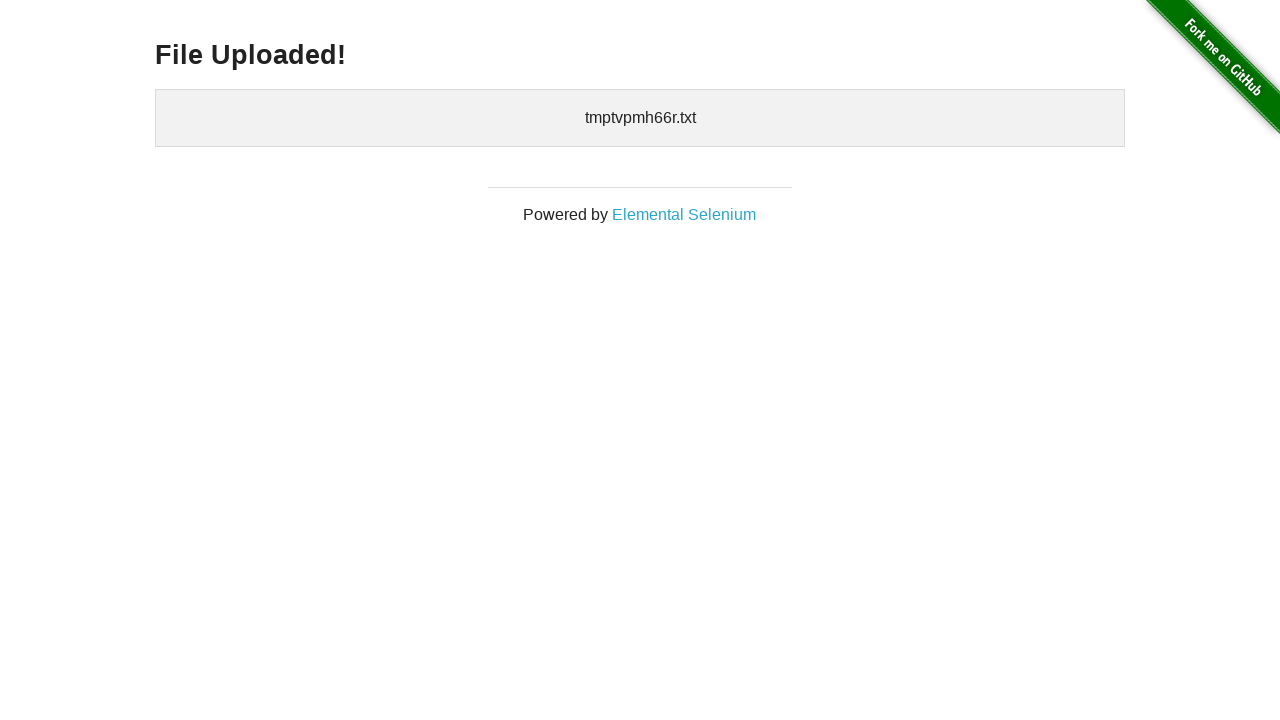

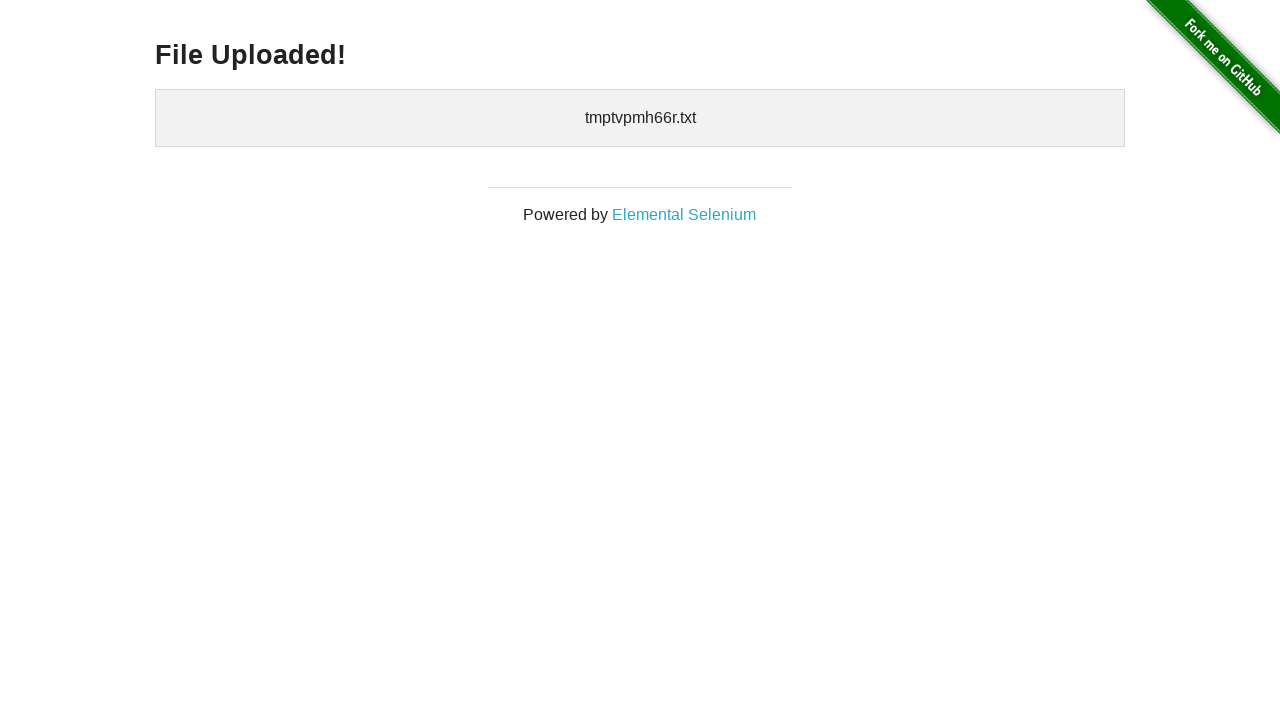